Tests scrolling functionality on a page by scrolling to different elements using JavaScript executor

Starting URL: https://practice.cydeo.com/large

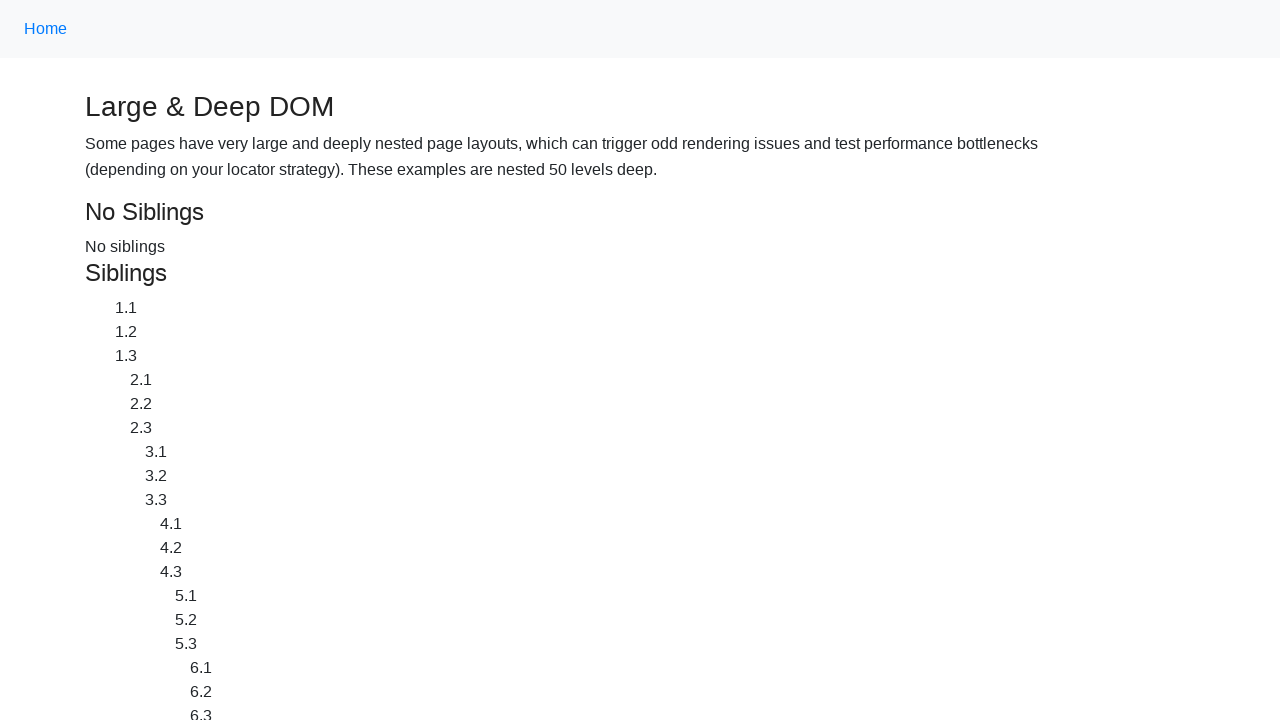

Located CYDEO link element
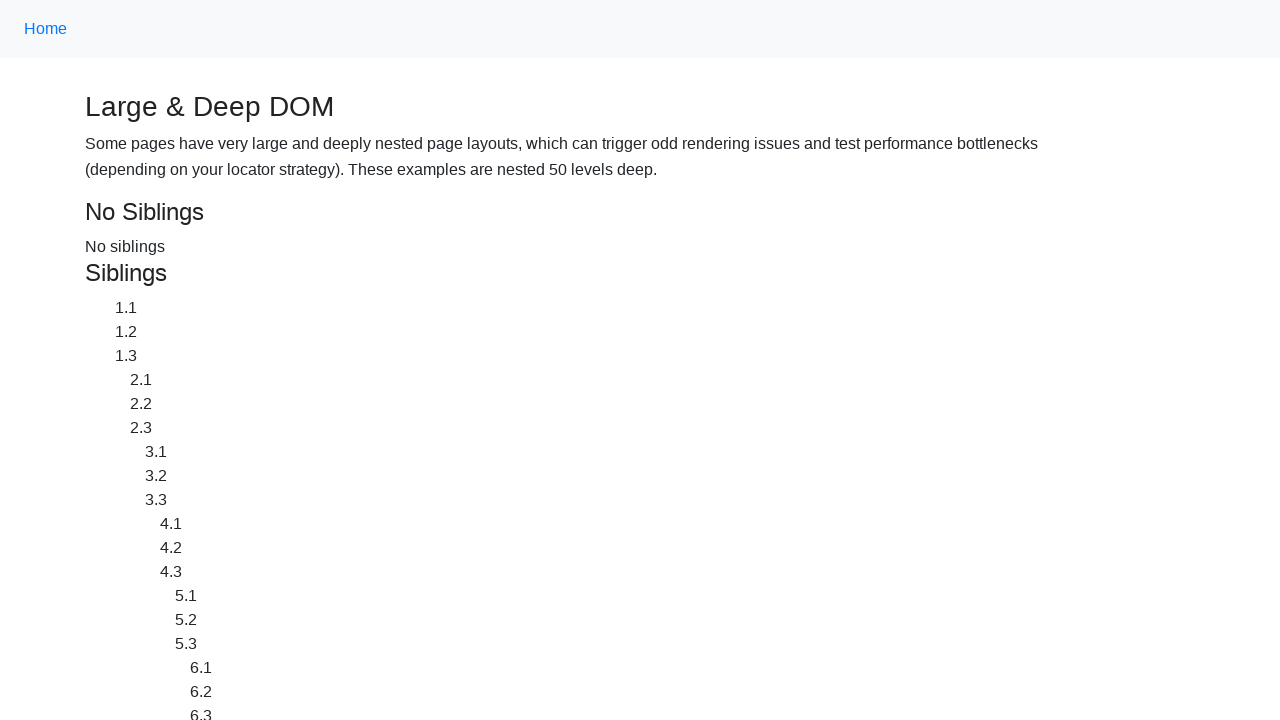

Located Home link element
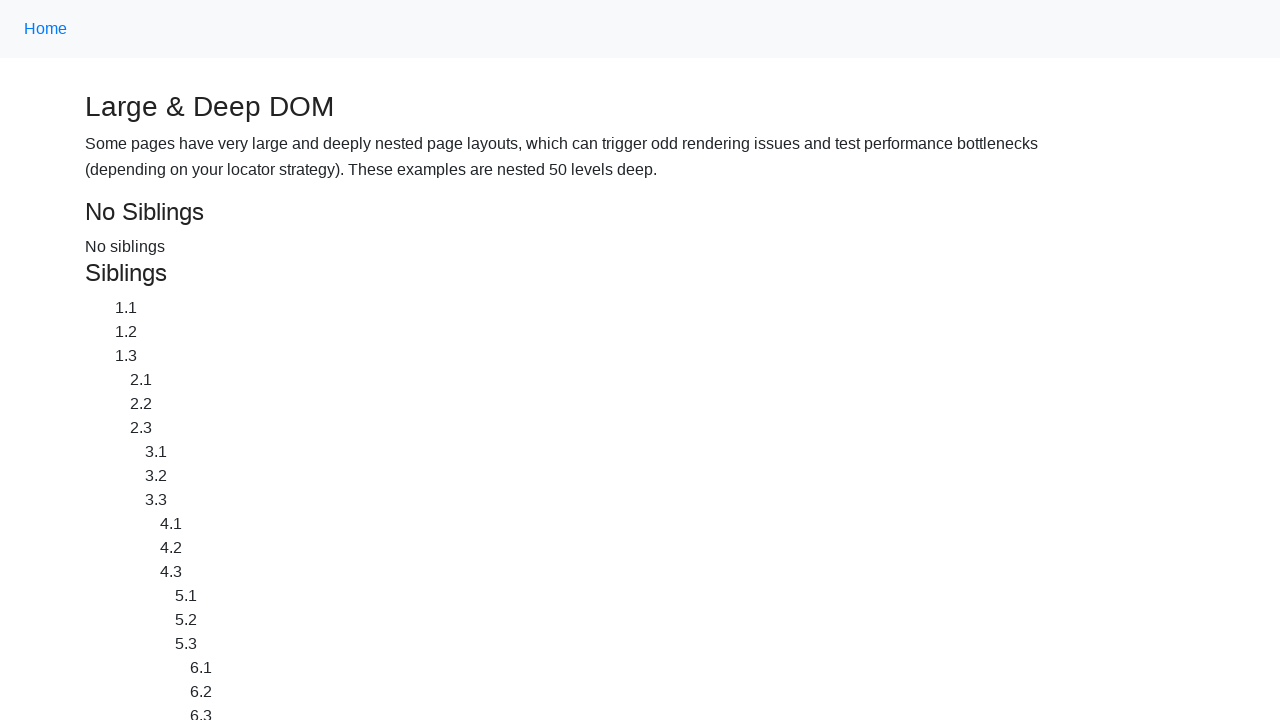

Scrolled down to CYDEO link using scroll_into_view_if_needed()
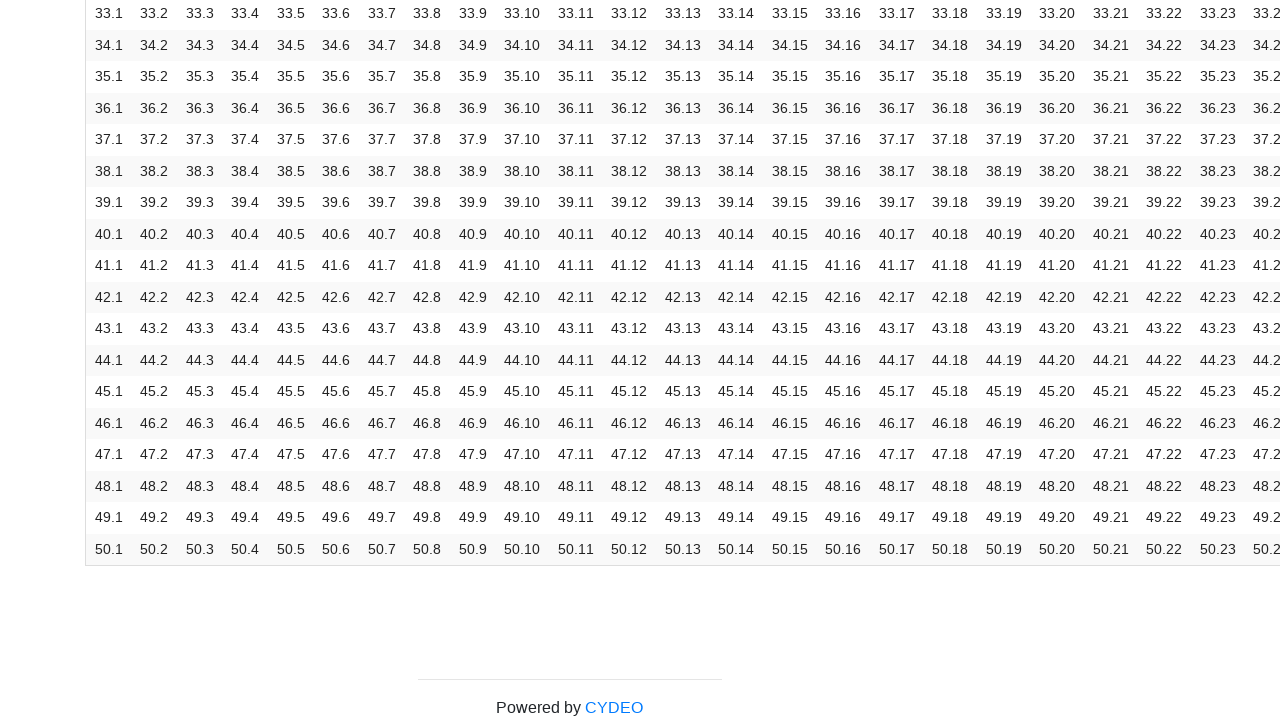

Scrolled up to Home link using scroll_into_view_if_needed()
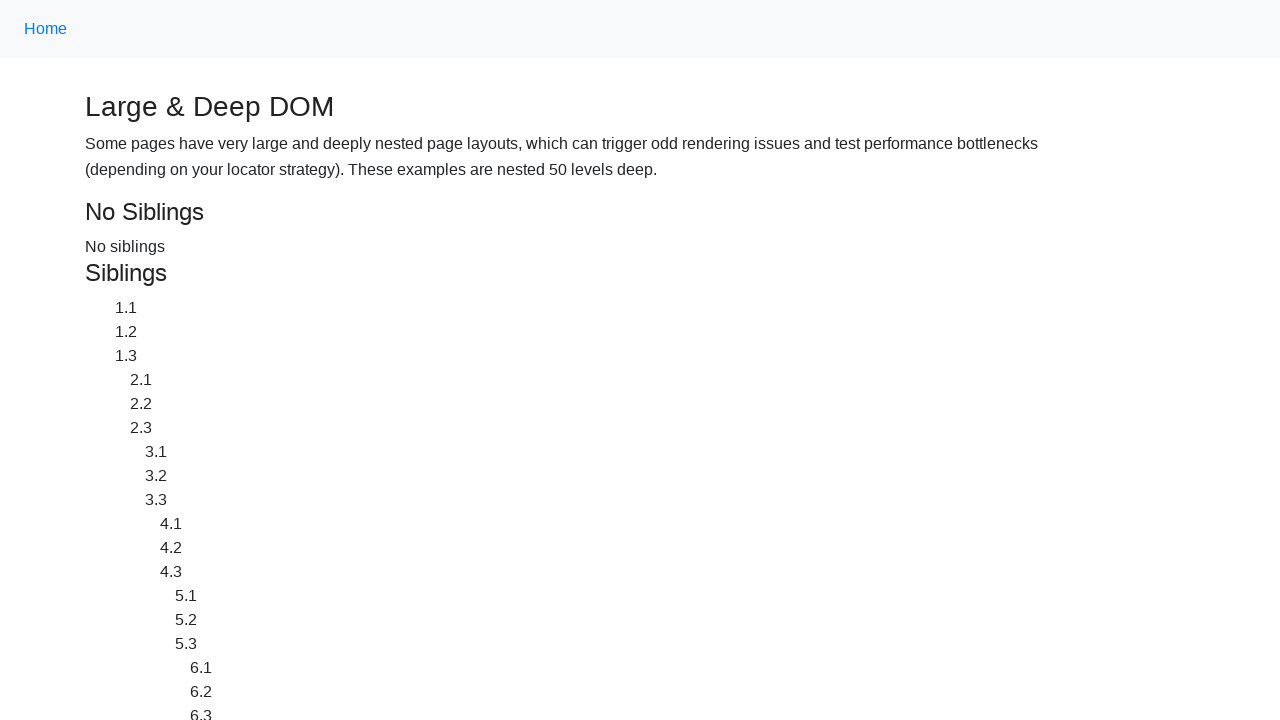

Scrolled to CYDEO link again before clicking
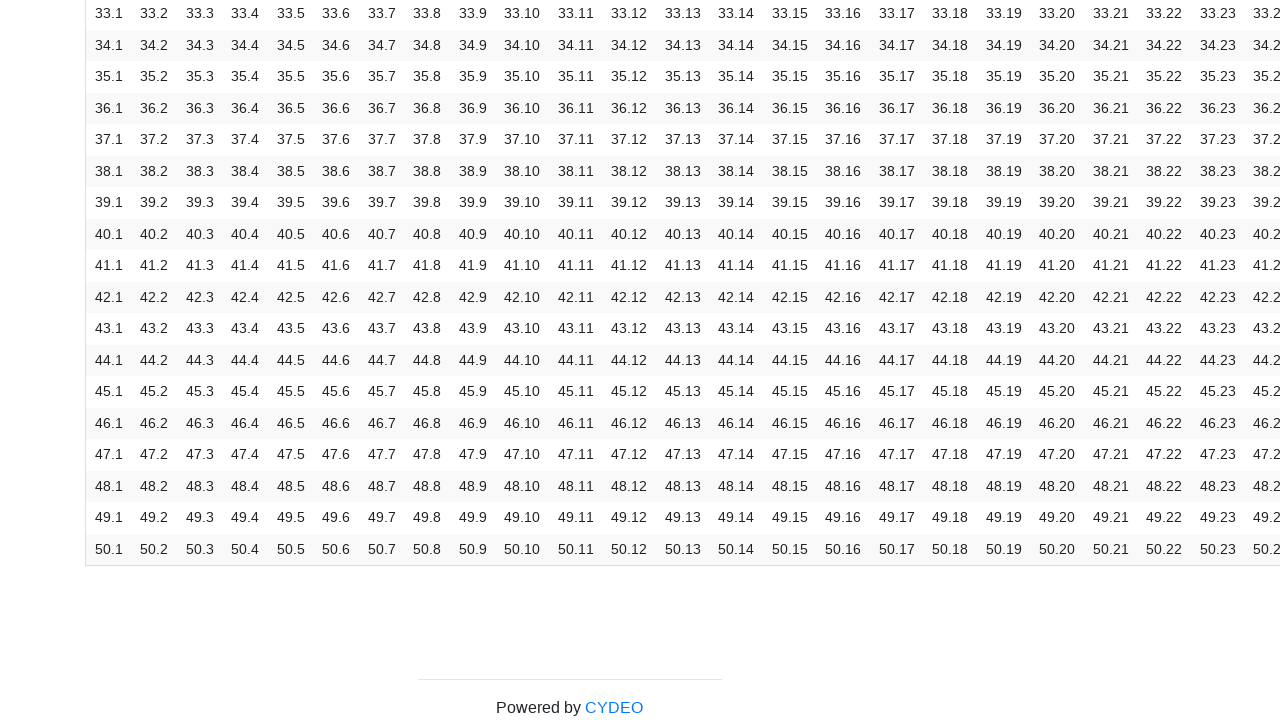

Clicked on CYDEO link at (614, 708) on a:has-text('CYDEO')
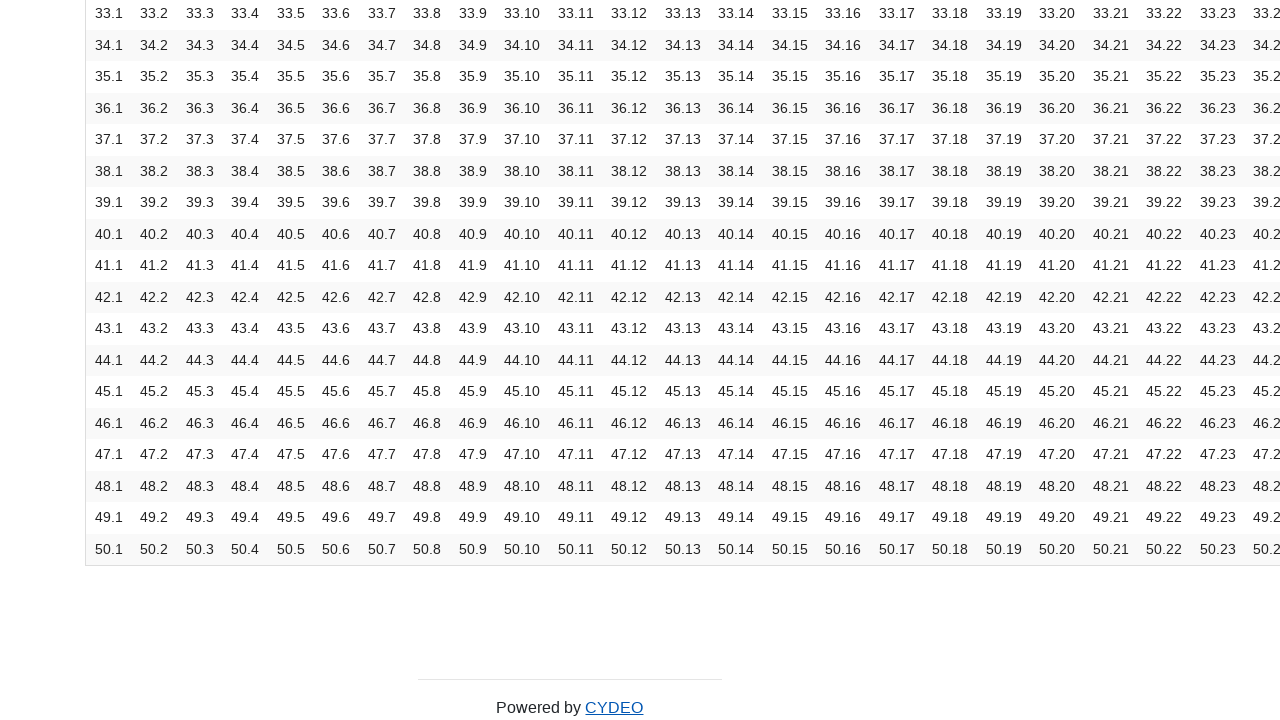

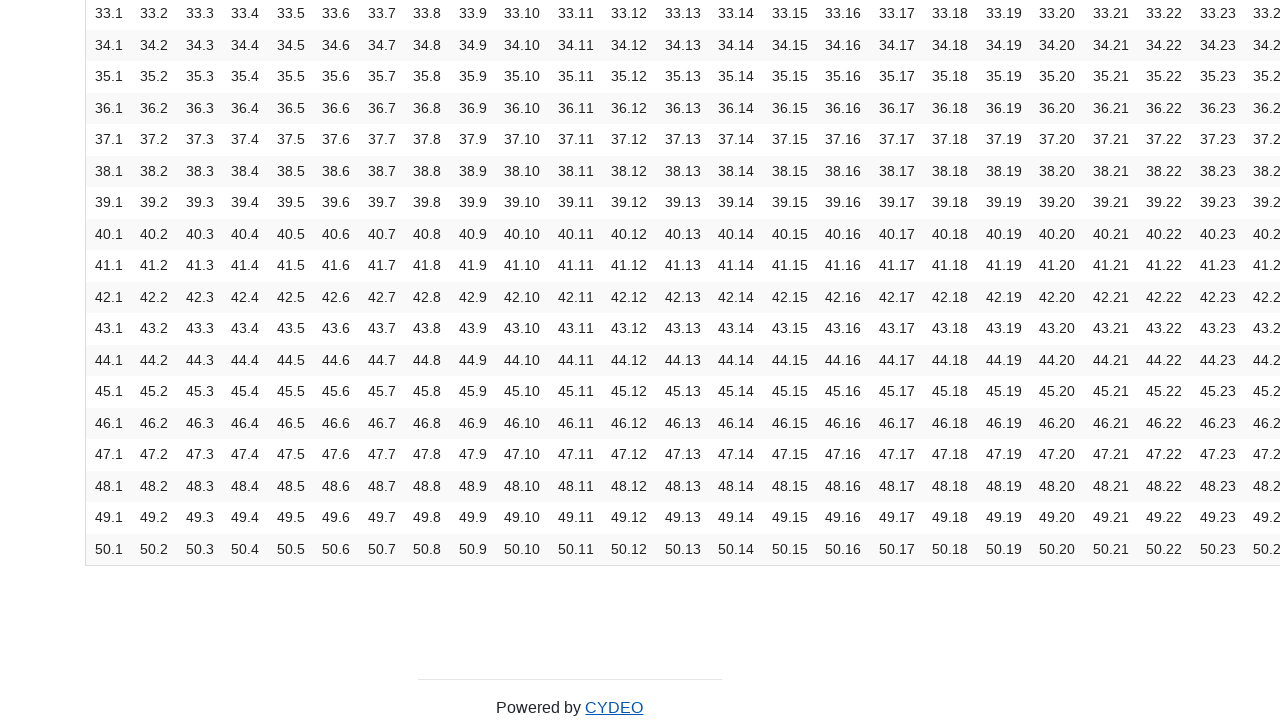